Tests HTML dropdown functionality by clicking to open a dropdown menu and selecting the Yahoo link item from the dropdown options

Starting URL: https://practice.cydeo.com/dropdown

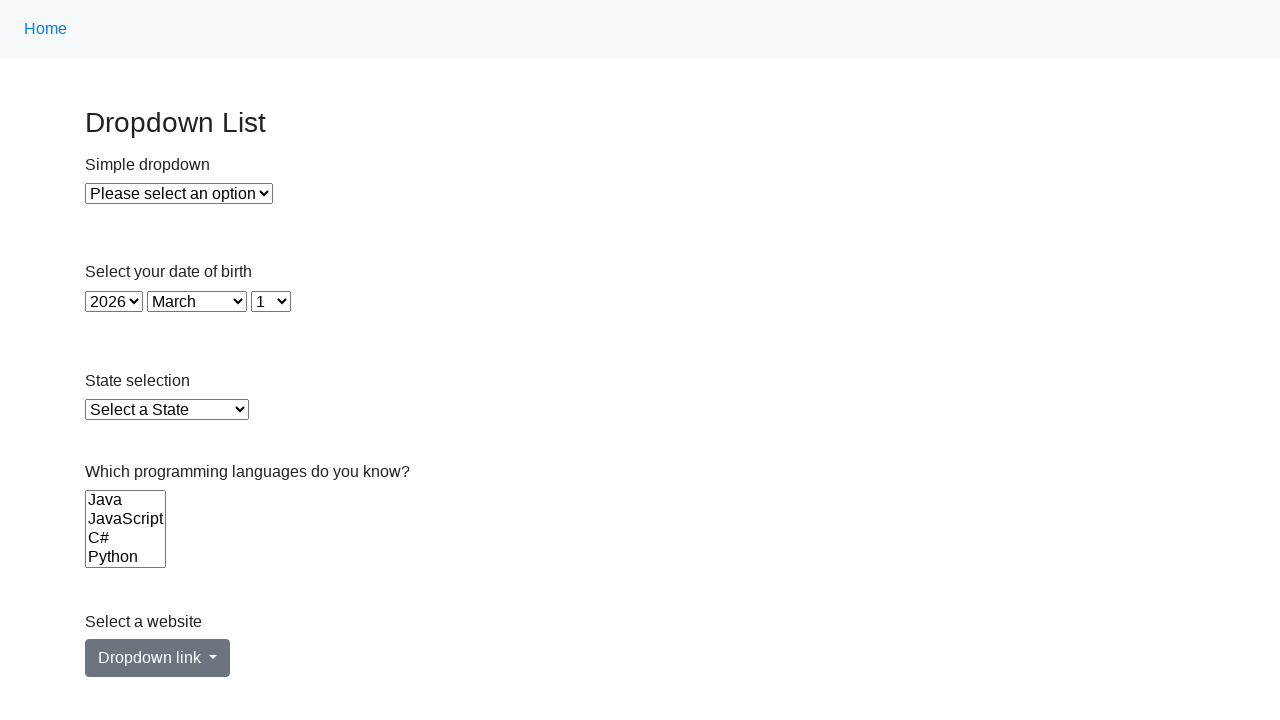

Clicked dropdown menu to open it at (158, 658) on #dropdownMenuLink
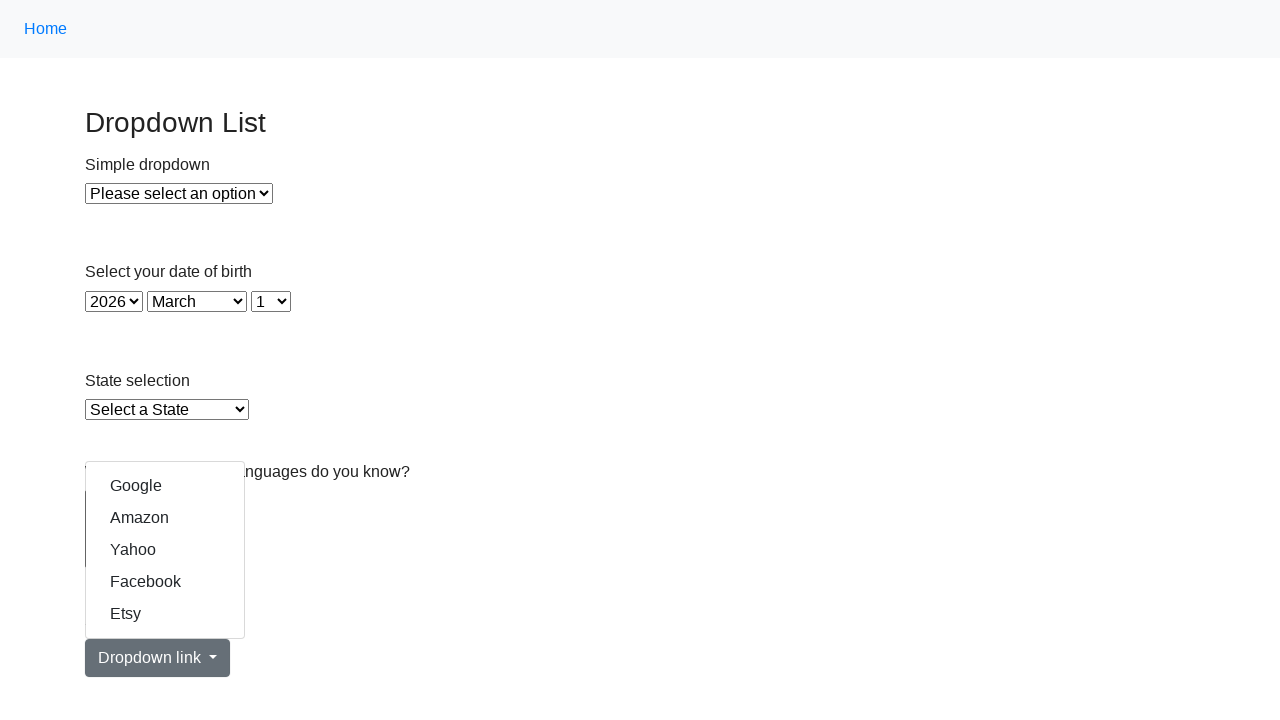

Selected Yahoo from dropdown options at (165, 550) on text=Yahoo
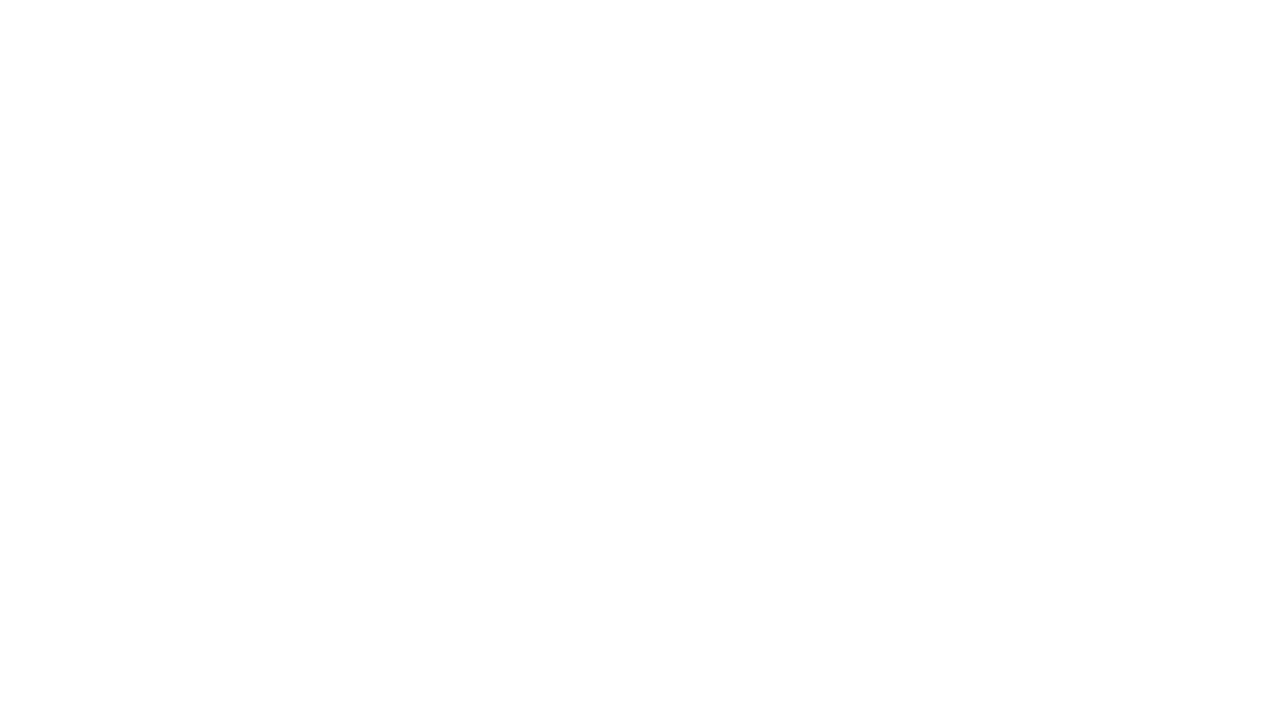

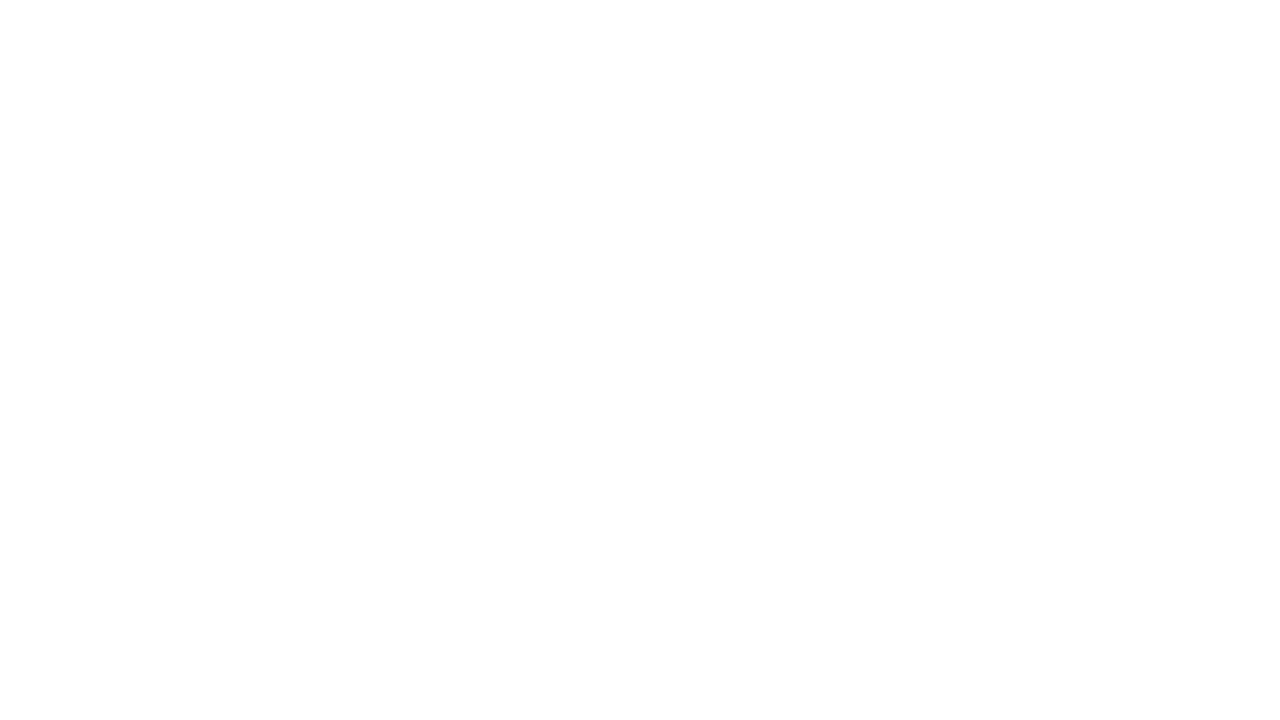